Tests that clicking the "Make Appointment" button on the Katalon demo healthcare site redirects to the login page URL. This verifies the navigation flow for unauthenticated users.

Starting URL: https://katalon-demo-cura.herokuapp.com/

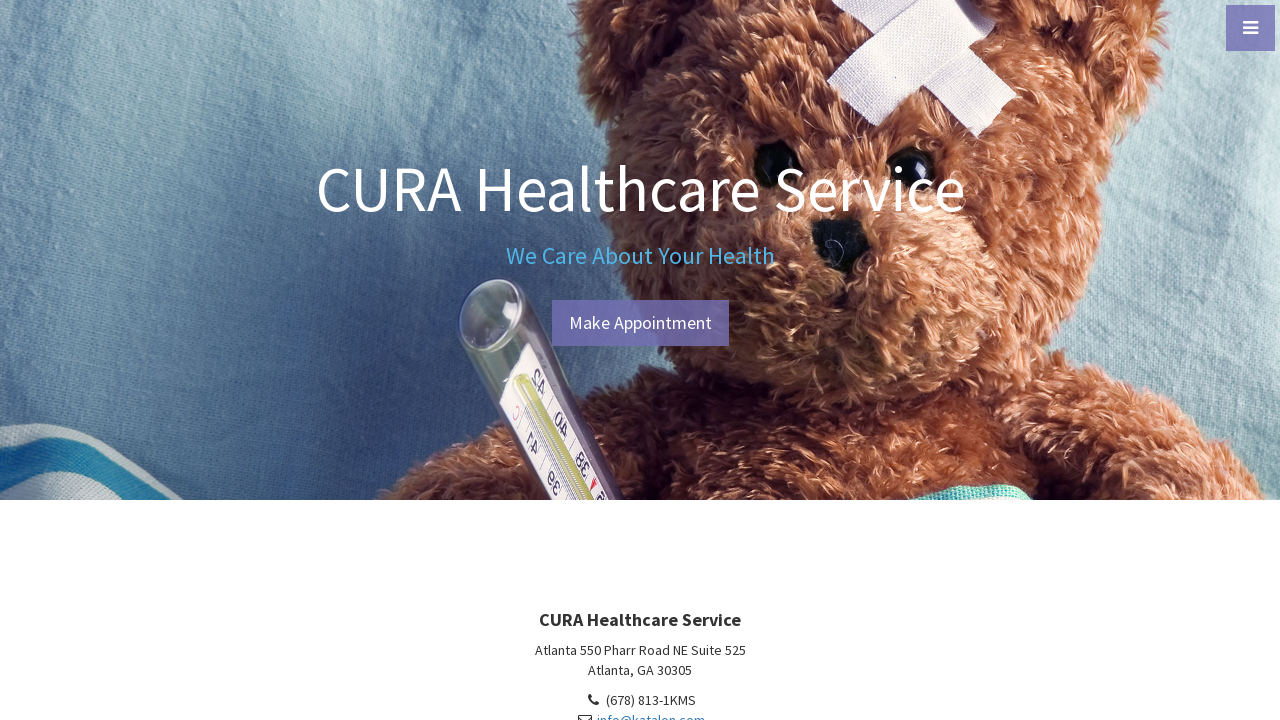

Clicked 'Make Appointment' button on Katalon demo healthcare site at (640, 323) on #btn-make-appointment
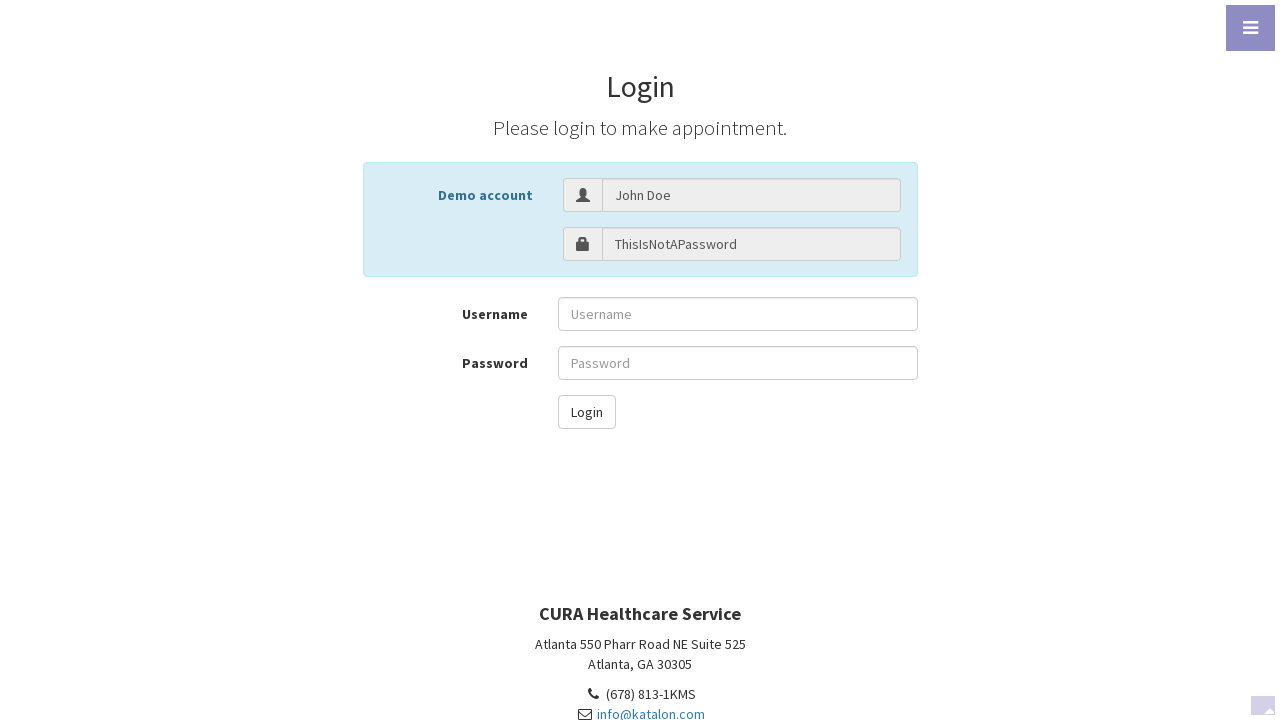

Navigation completed and URL changed to login page (profile.php#login)
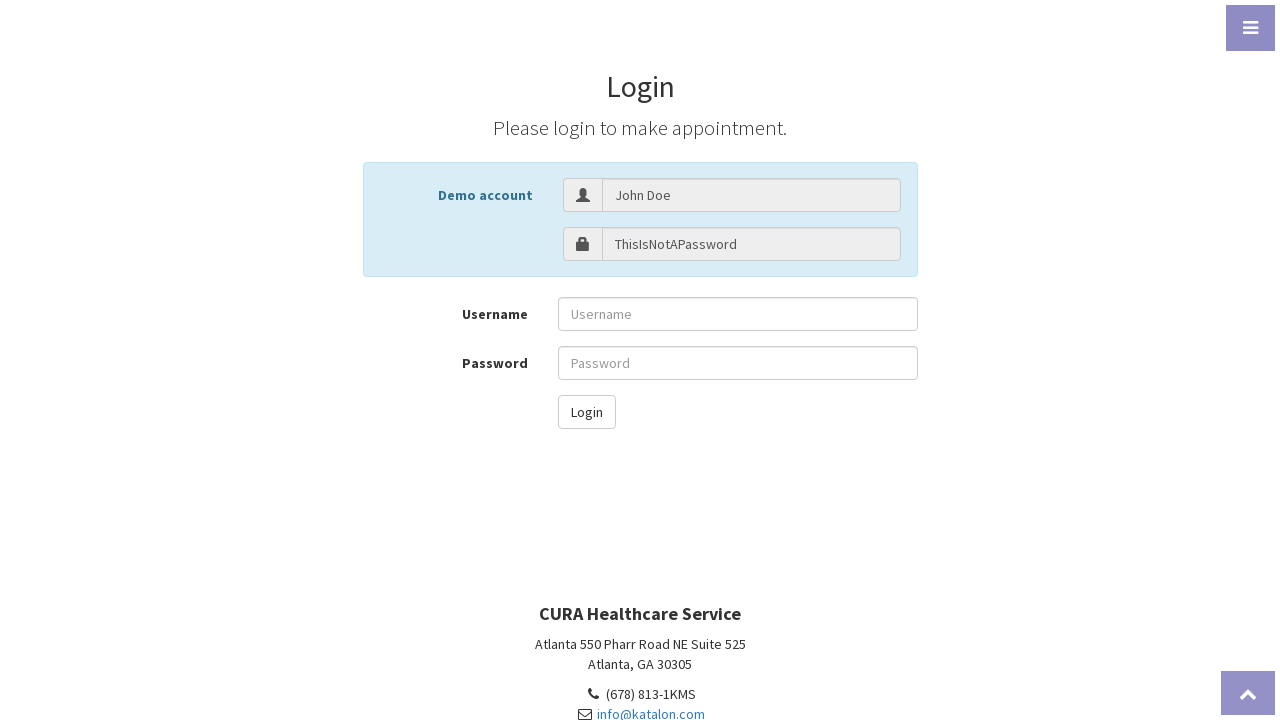

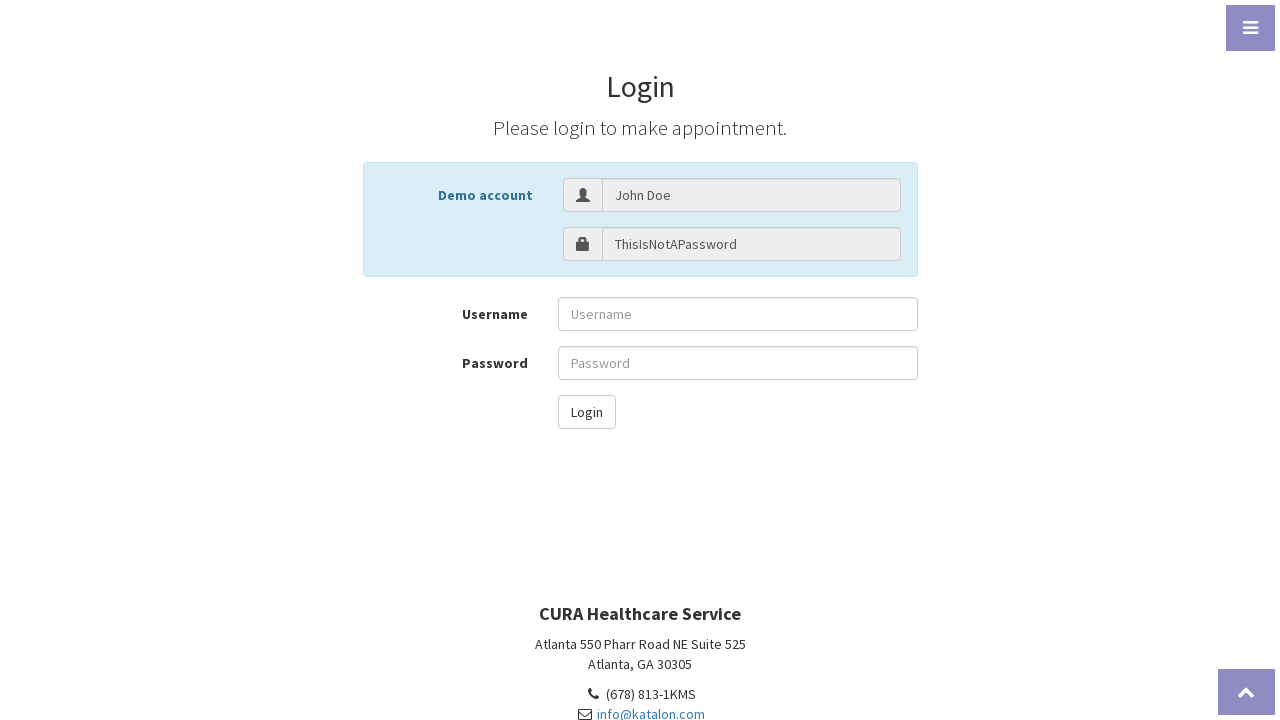